Tests filtering products by the Phones category and verifies that product cards are displayed

Starting URL: https://www.demoblaze.com/

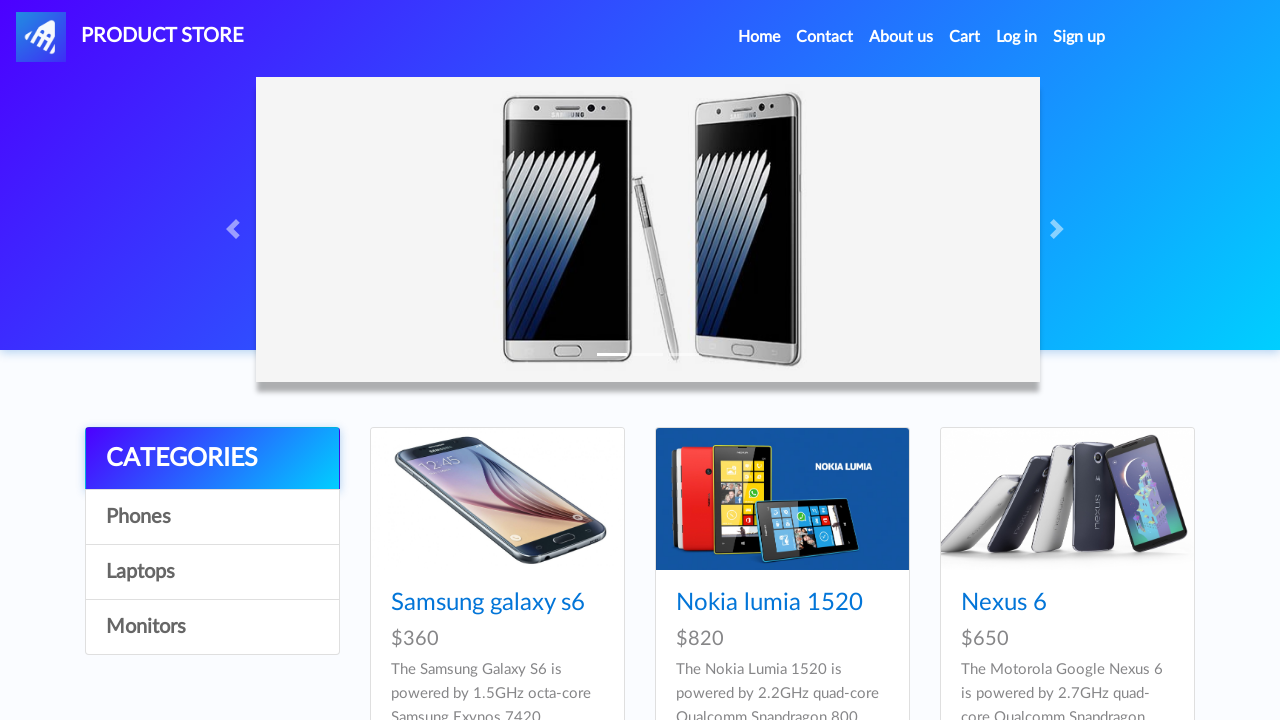

Clicked on Phones category filter at (212, 517) on text=Phones
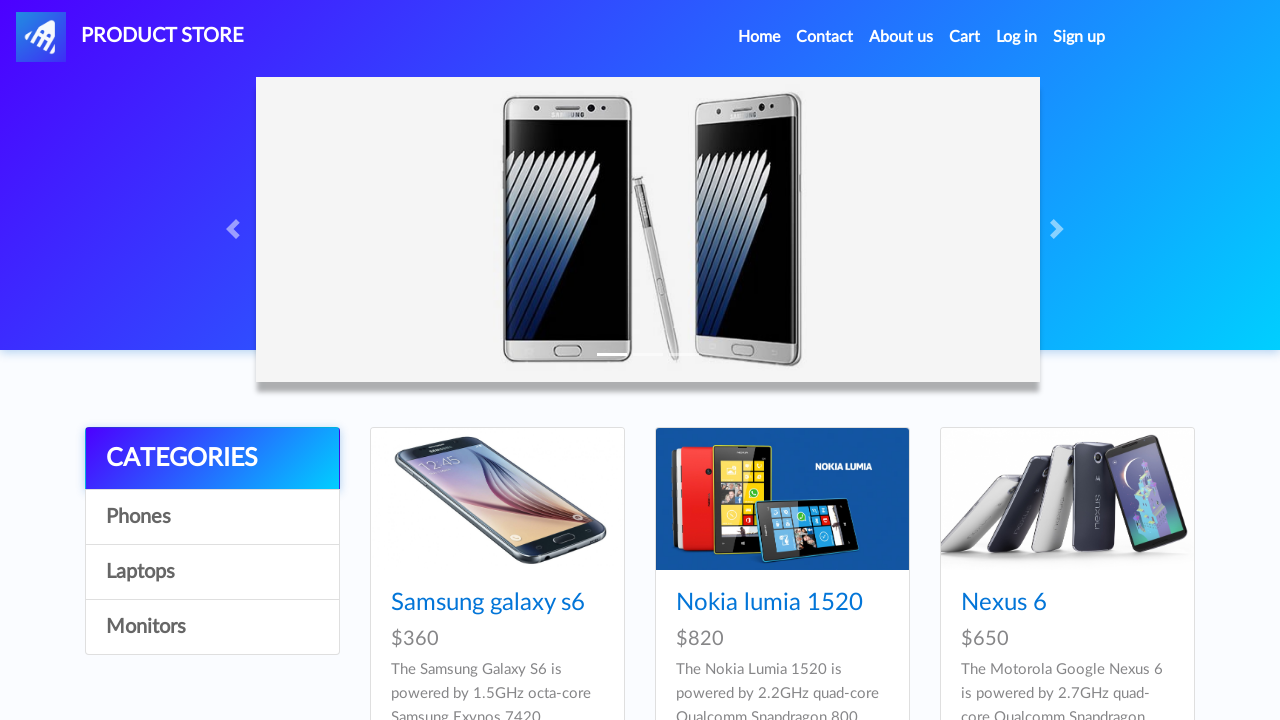

Product cards loaded for Phones category
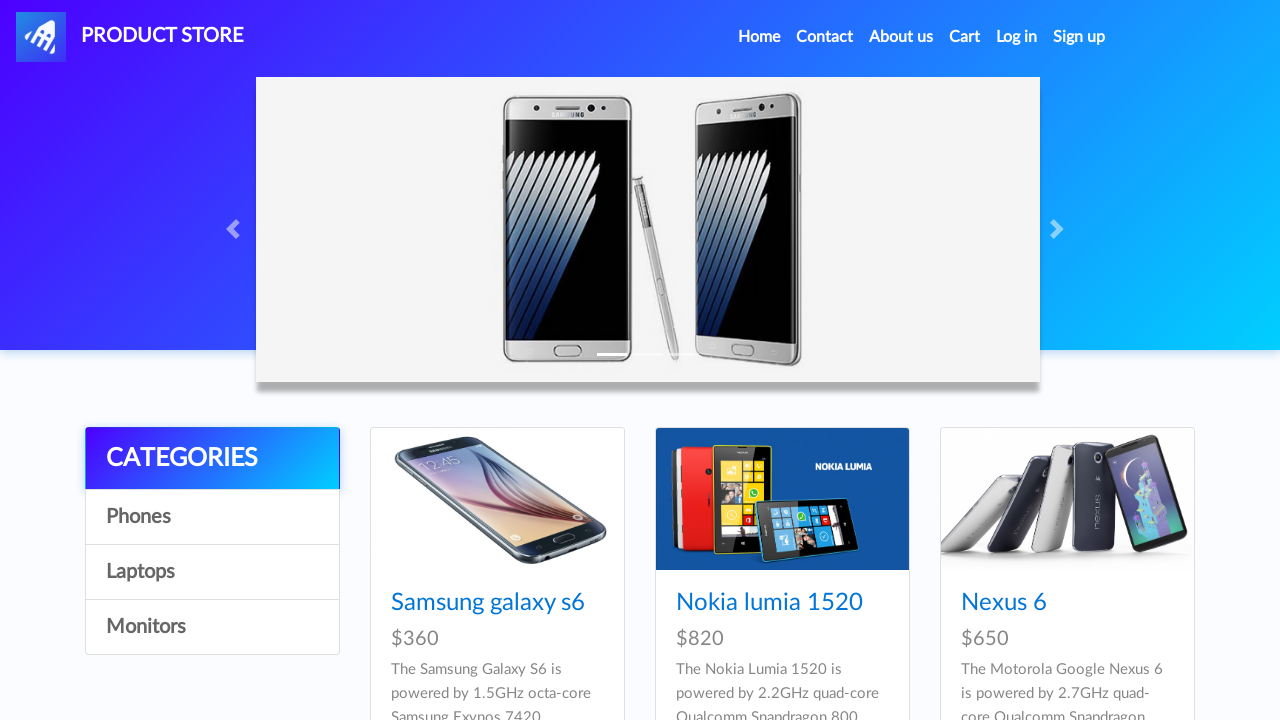

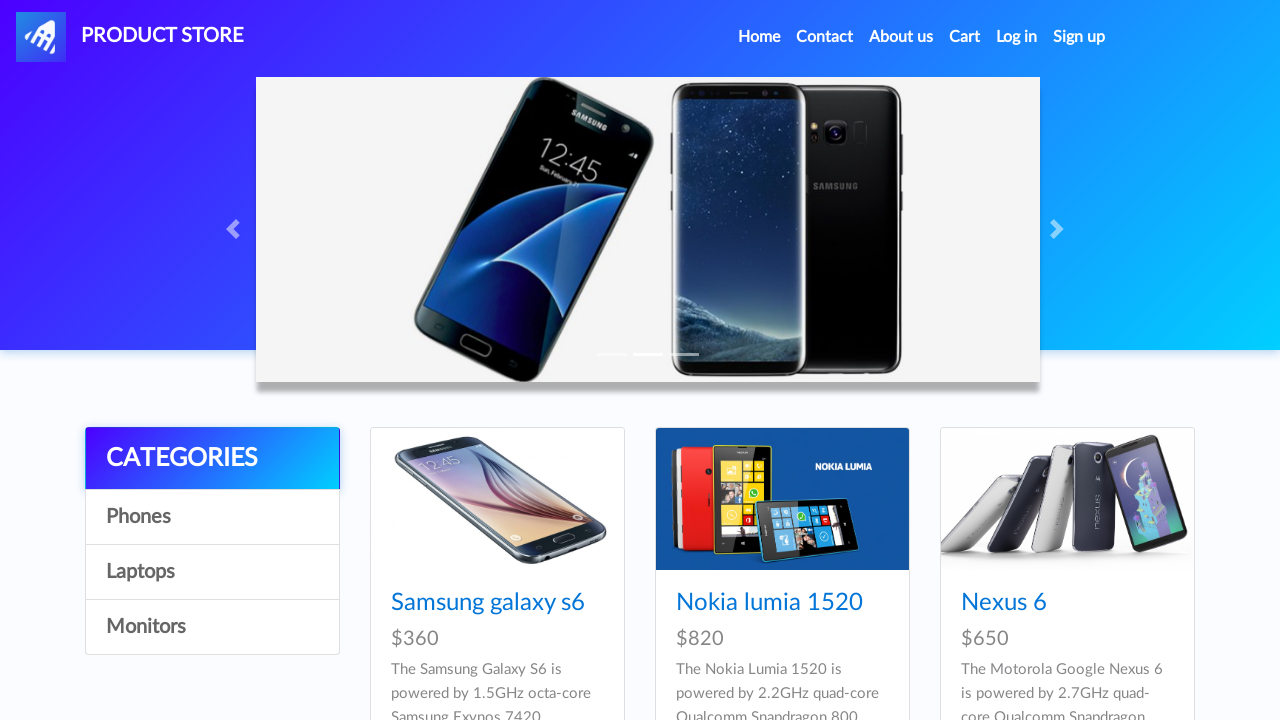